Solves a math problem by reading two numbers from the page, calculating their sum, and selecting the answer from a dropdown menu before submitting

Starting URL: http://suninjuly.github.io/selects2.html

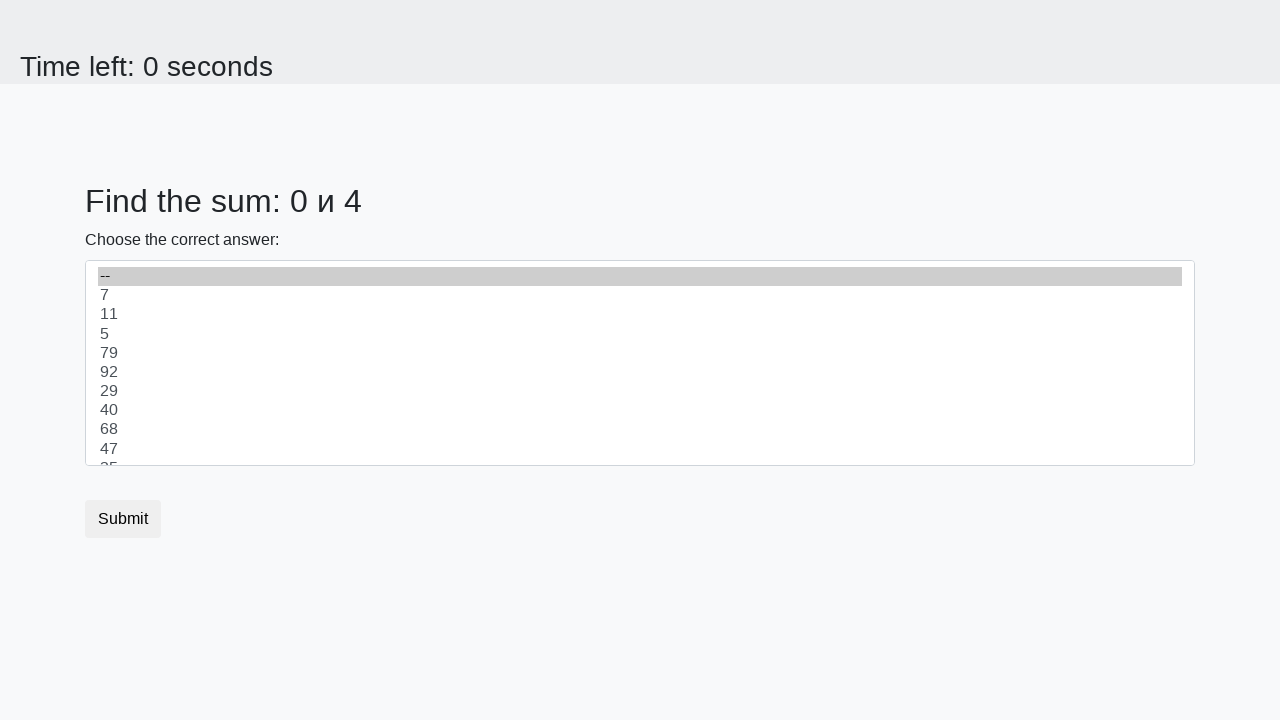

Retrieved first number from page element #num1
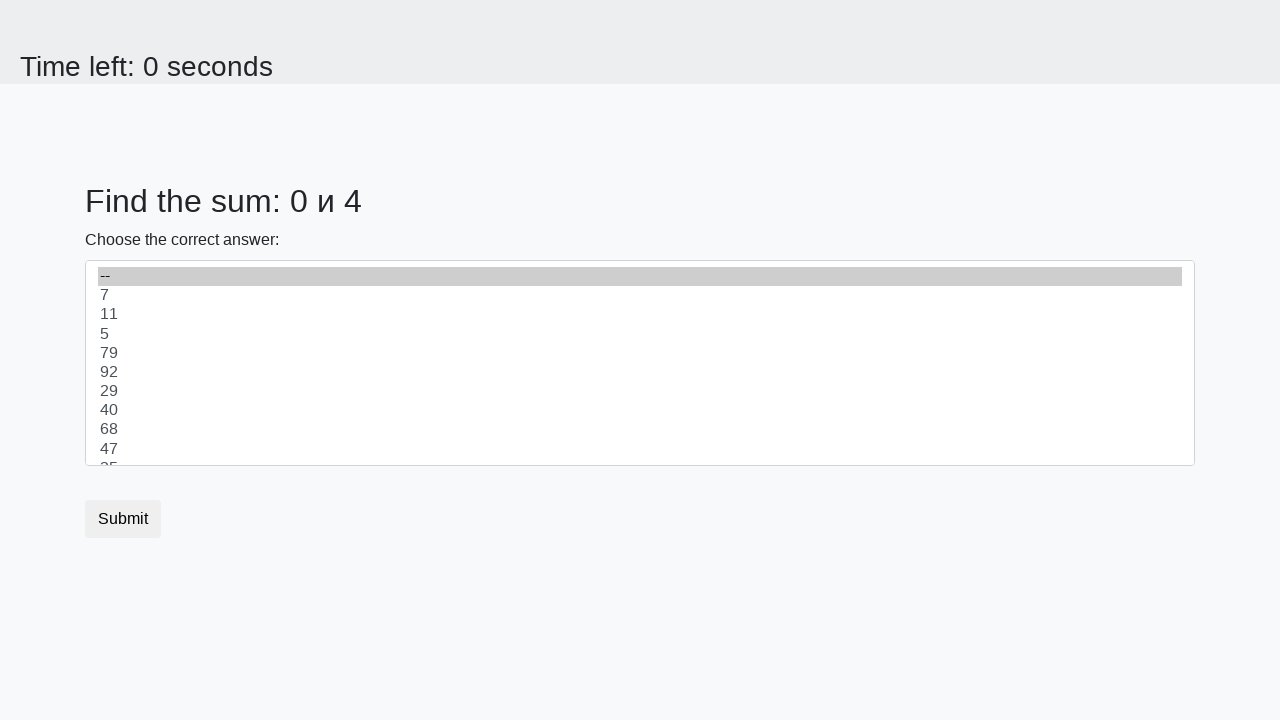

Retrieved second number from page element #num2
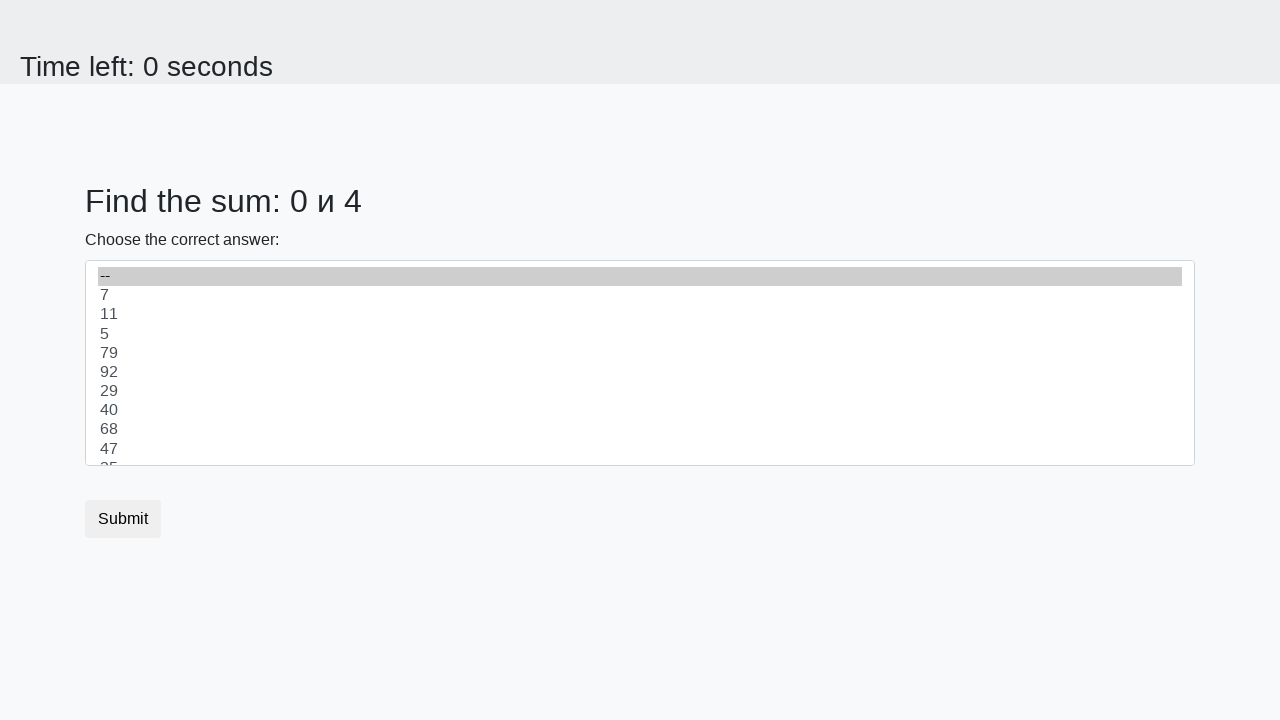

Calculated sum: 0 + 4 = 4
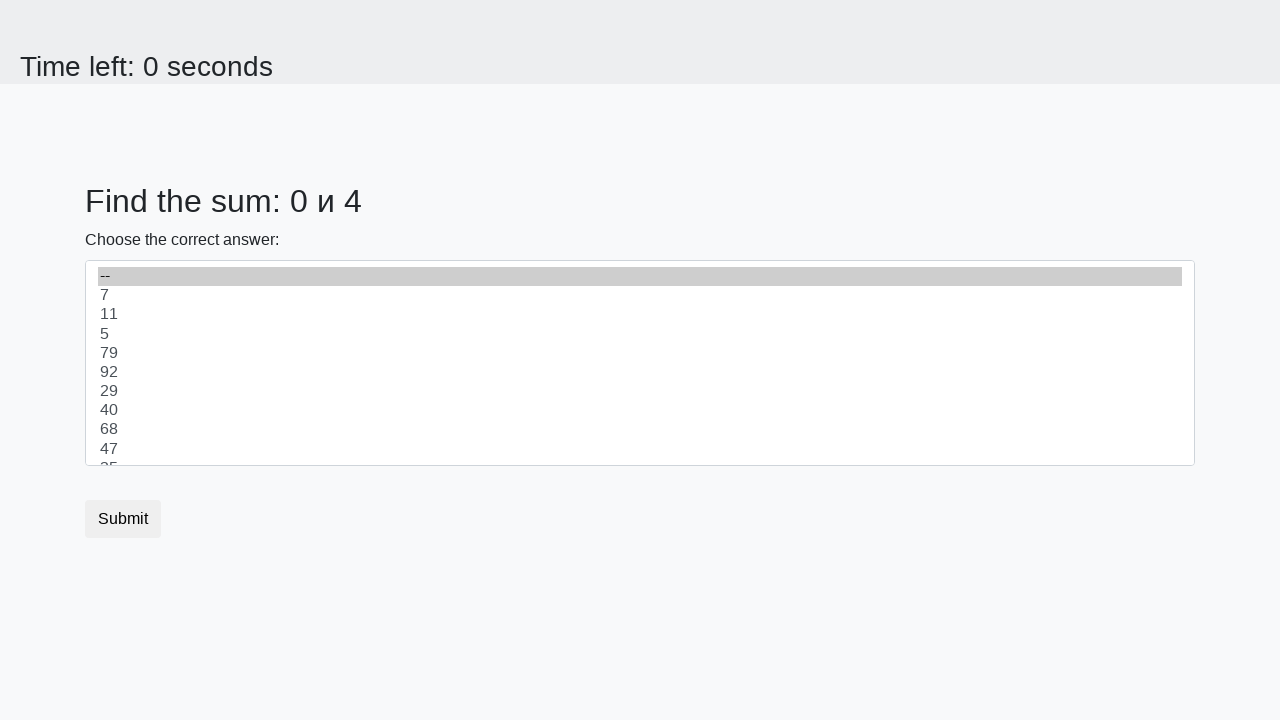

Selected answer 4 from dropdown menu on #dropdown
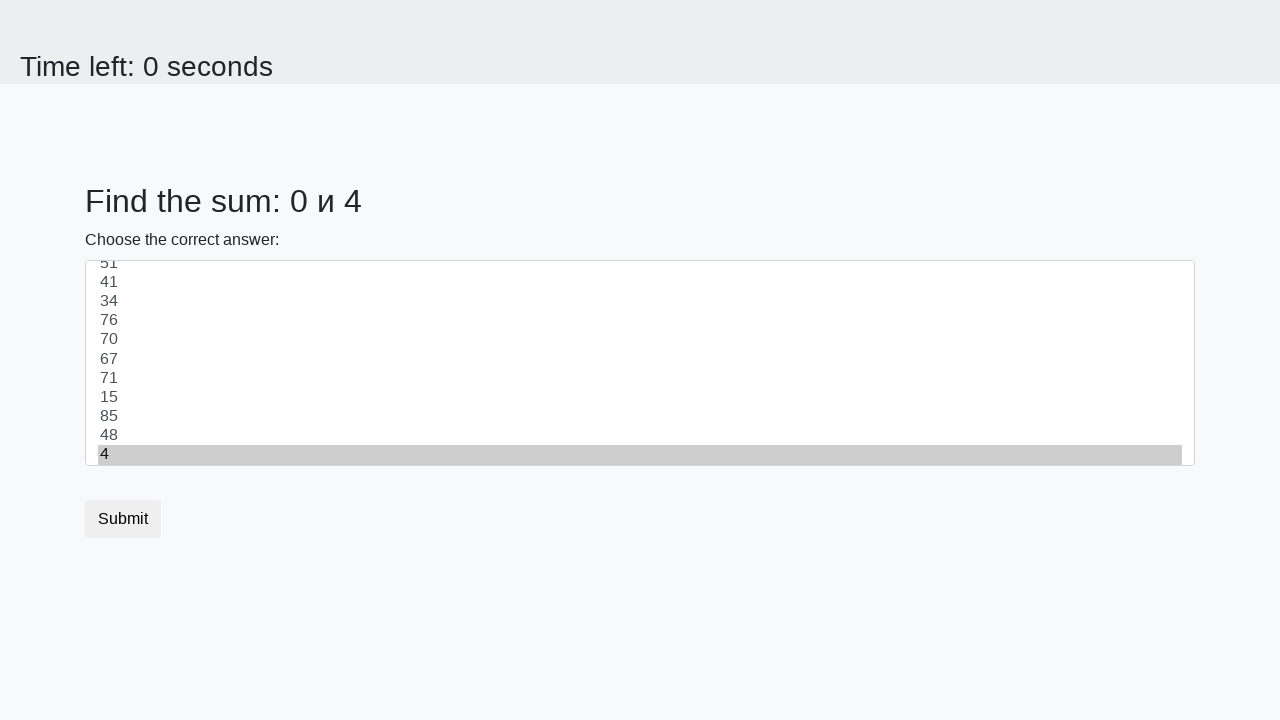

Clicked submit button to submit the form at (123, 519) on body > div > form > button
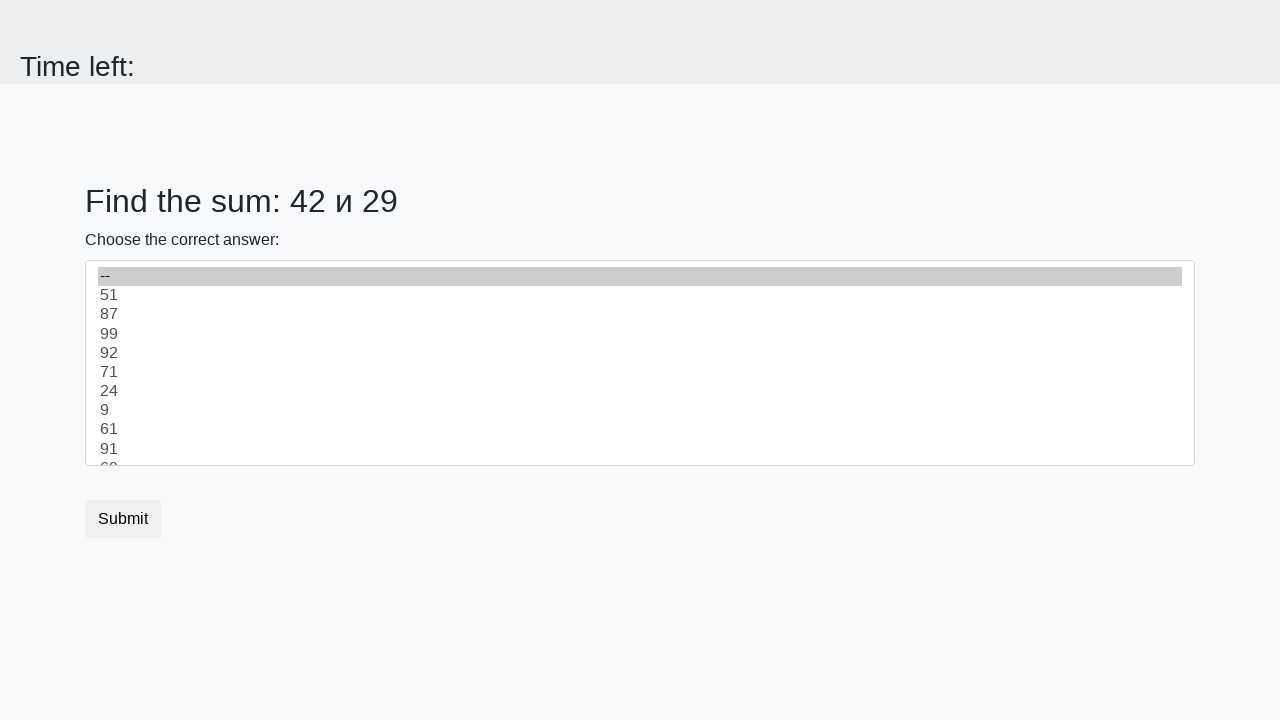

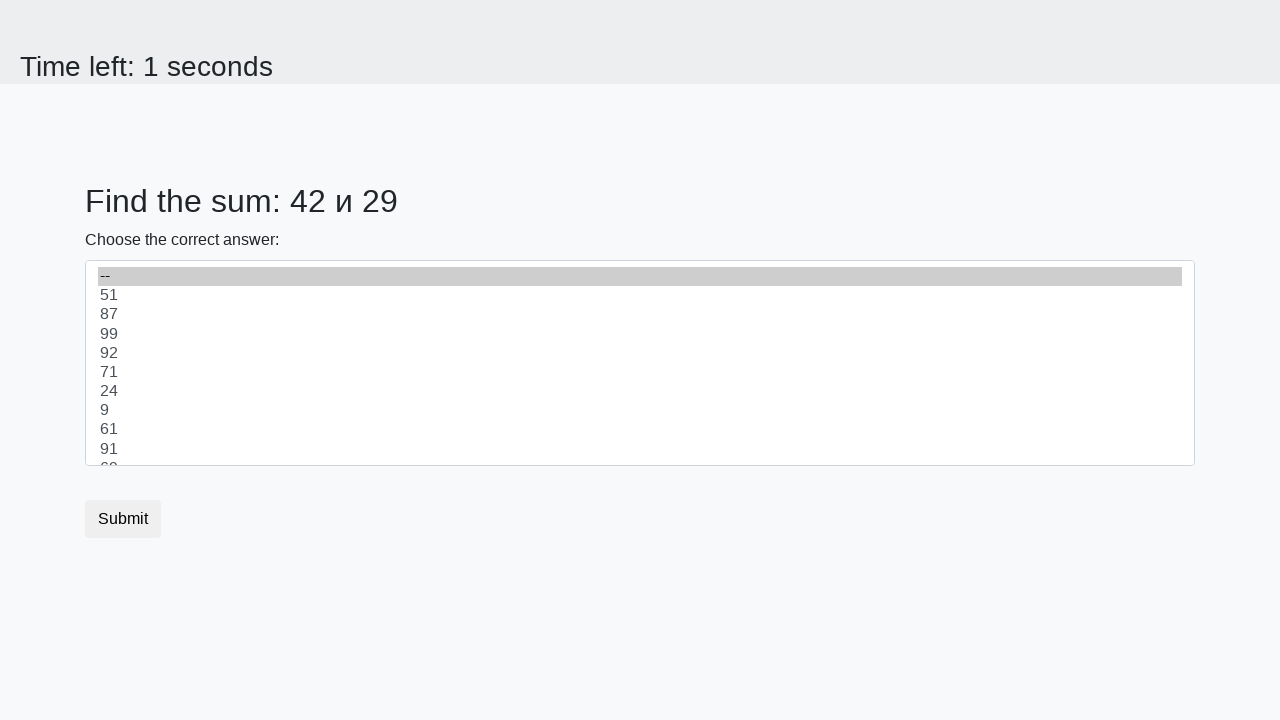